Tests multiple window handling by opening multiple browser windows, iterating through them, and closing extra windows while keeping the main window

Starting URL: http://automationbykrishna.com/index.html#

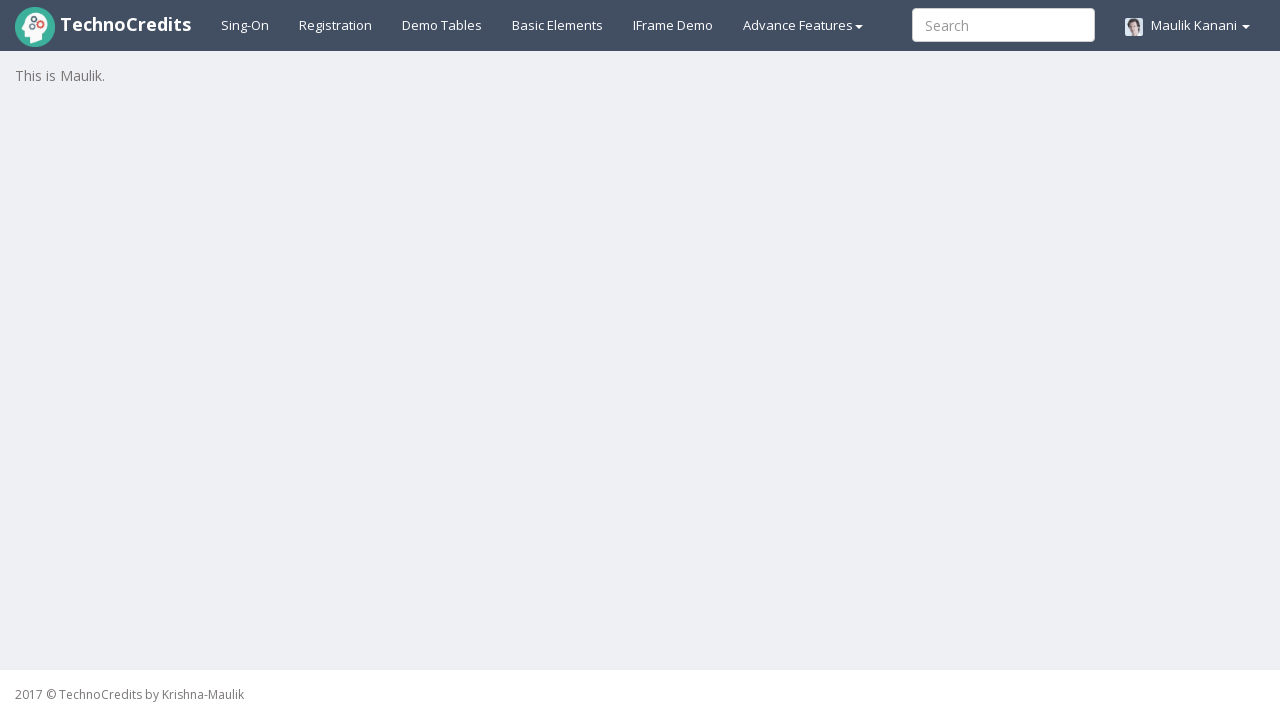

Clicked on Basic Elements link at (558, 25) on xpath=//a[@id='basicelements']
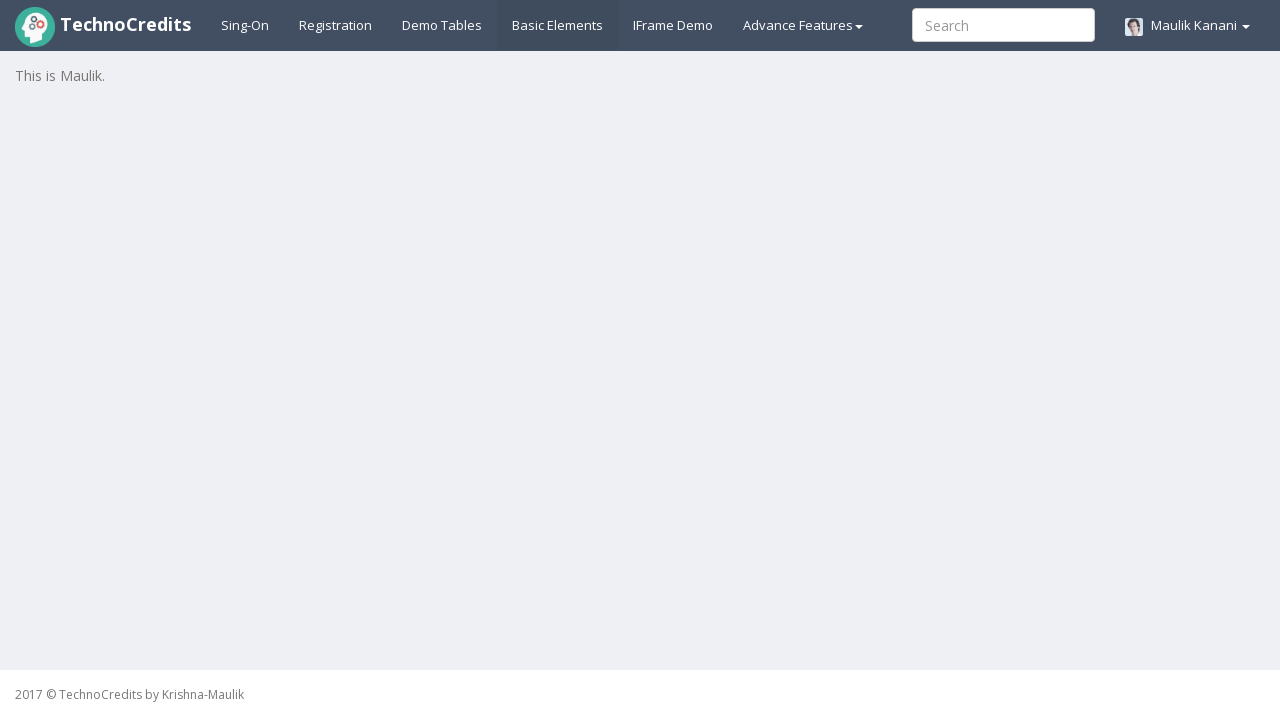

Waited for page to load (4000ms)
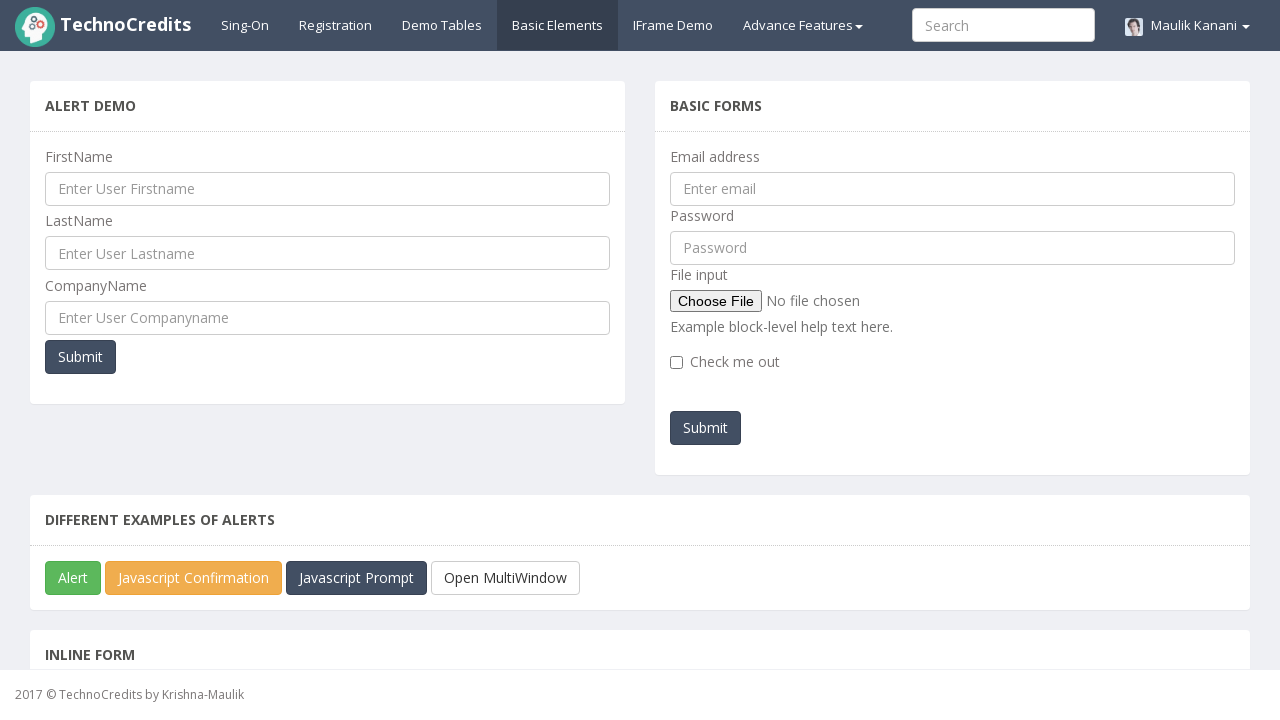

Scrolled down 300 pixels to make button visible
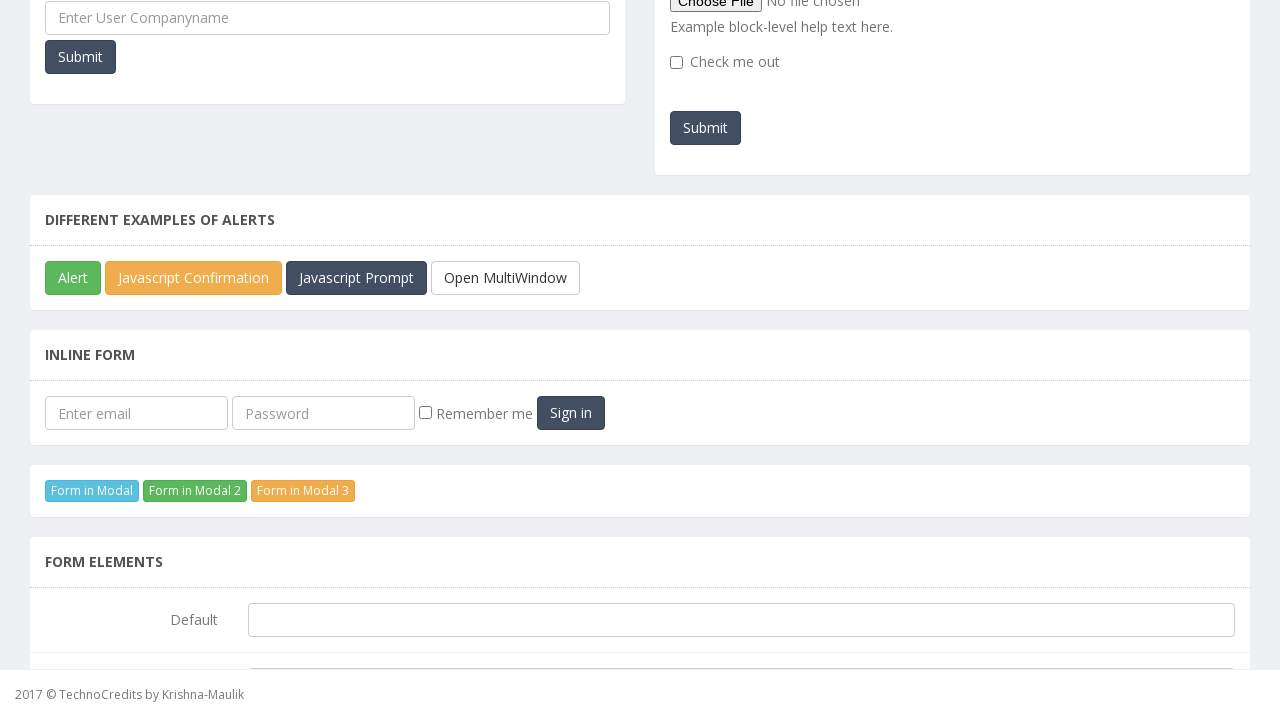

Stored reference to main window
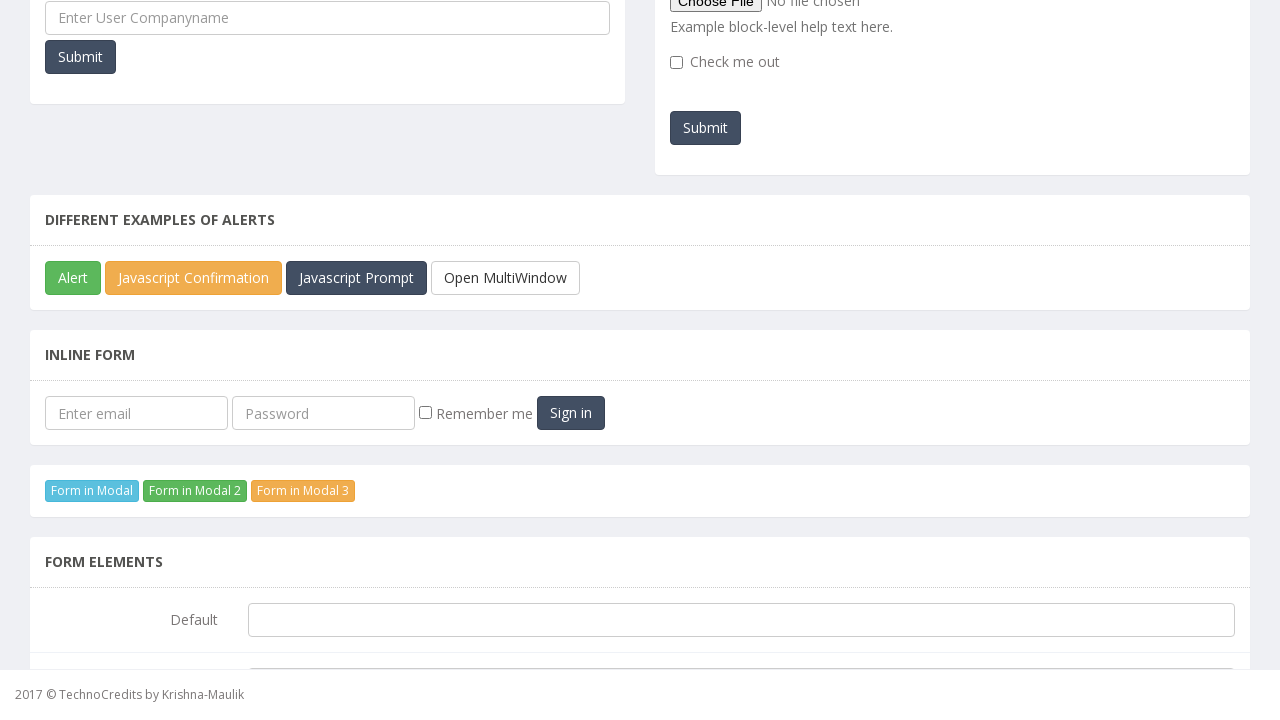

Clicked button to open multiple windows at (506, 278) on xpath=//button[@id='javascriptMultiWindow']
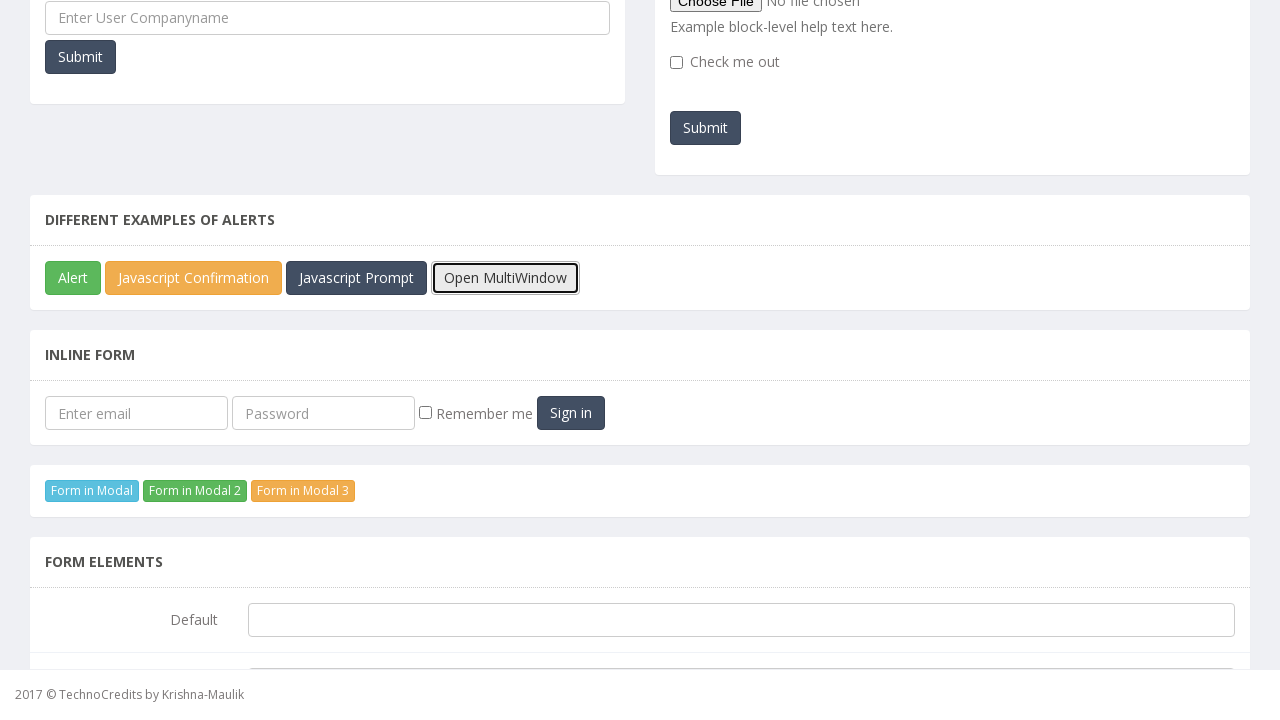

Retrieved all open pages/windows (total: 2)
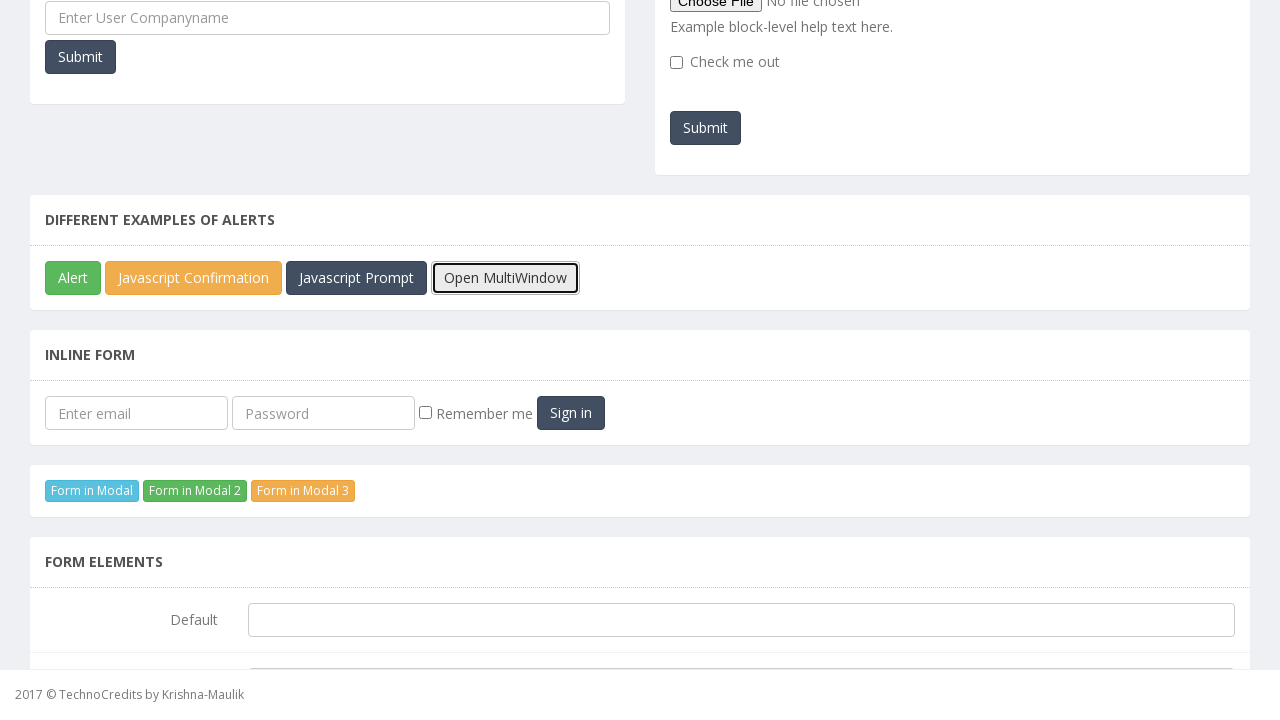

Closed extra window, keeping main window open
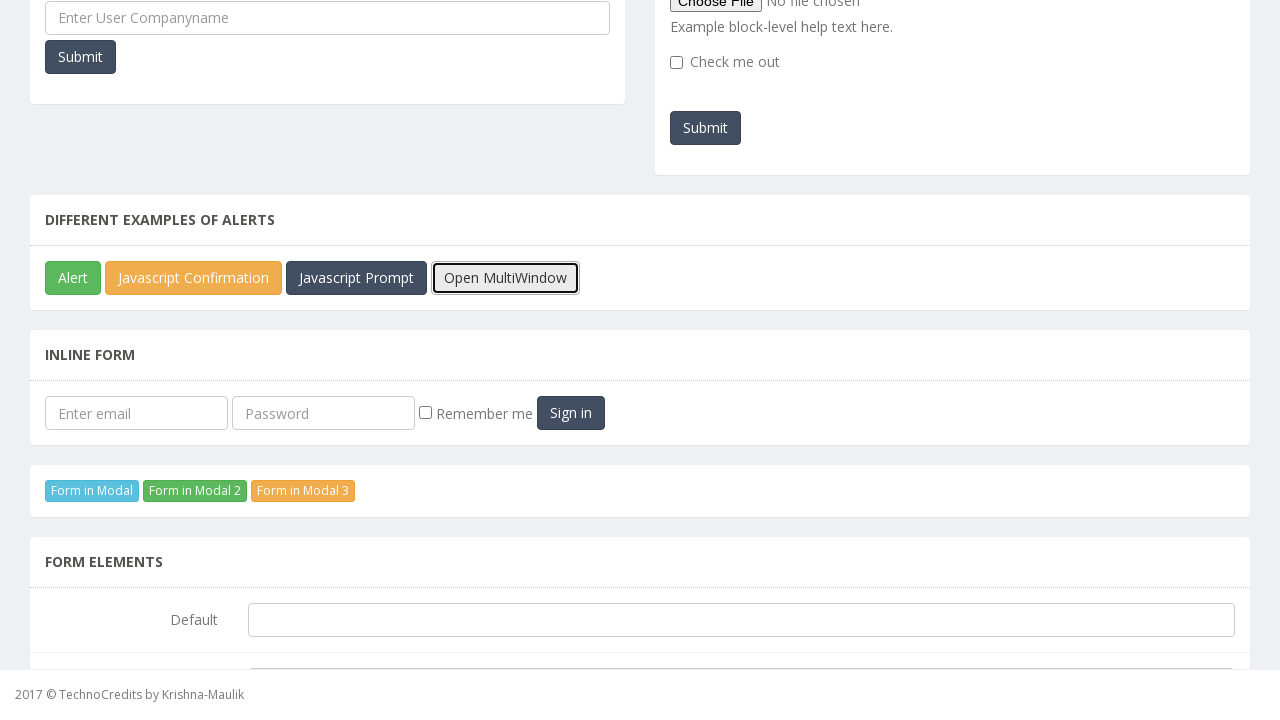

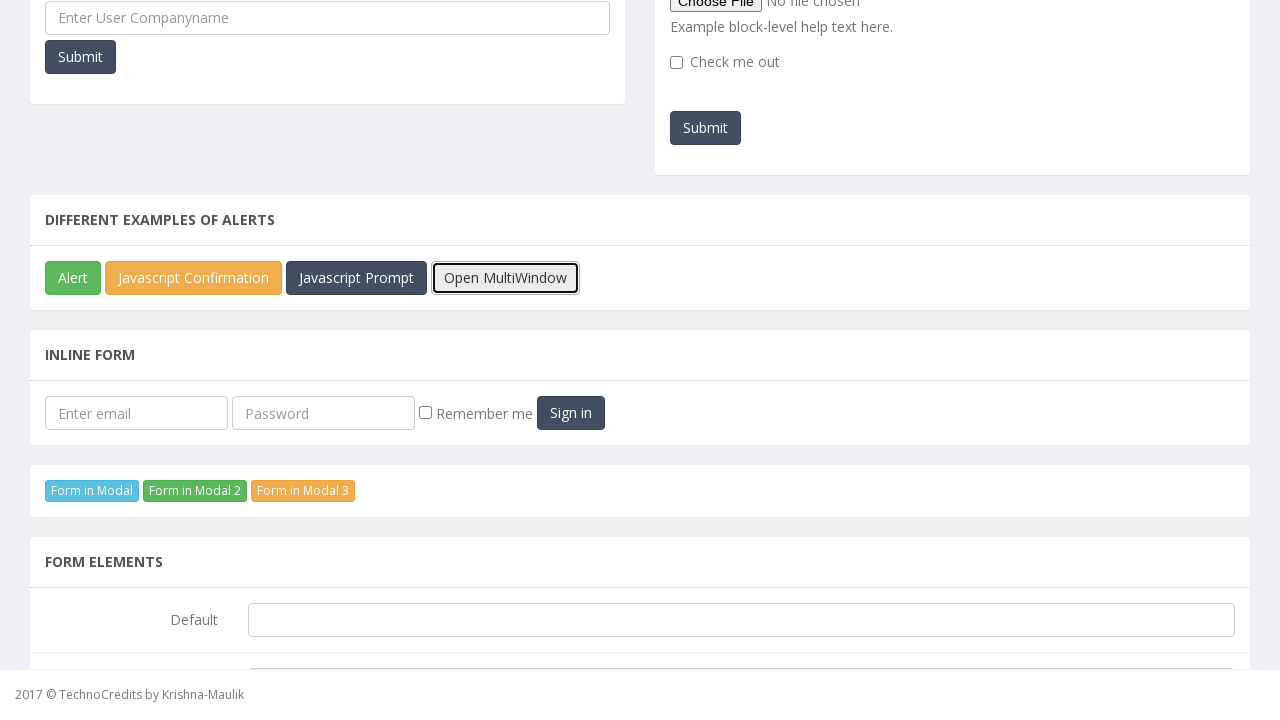